Tests a signup/contact form by filling in first name, last name, and email fields, then submitting the form.

Starting URL: https://secure-retreat-92358.herokuapp.com/

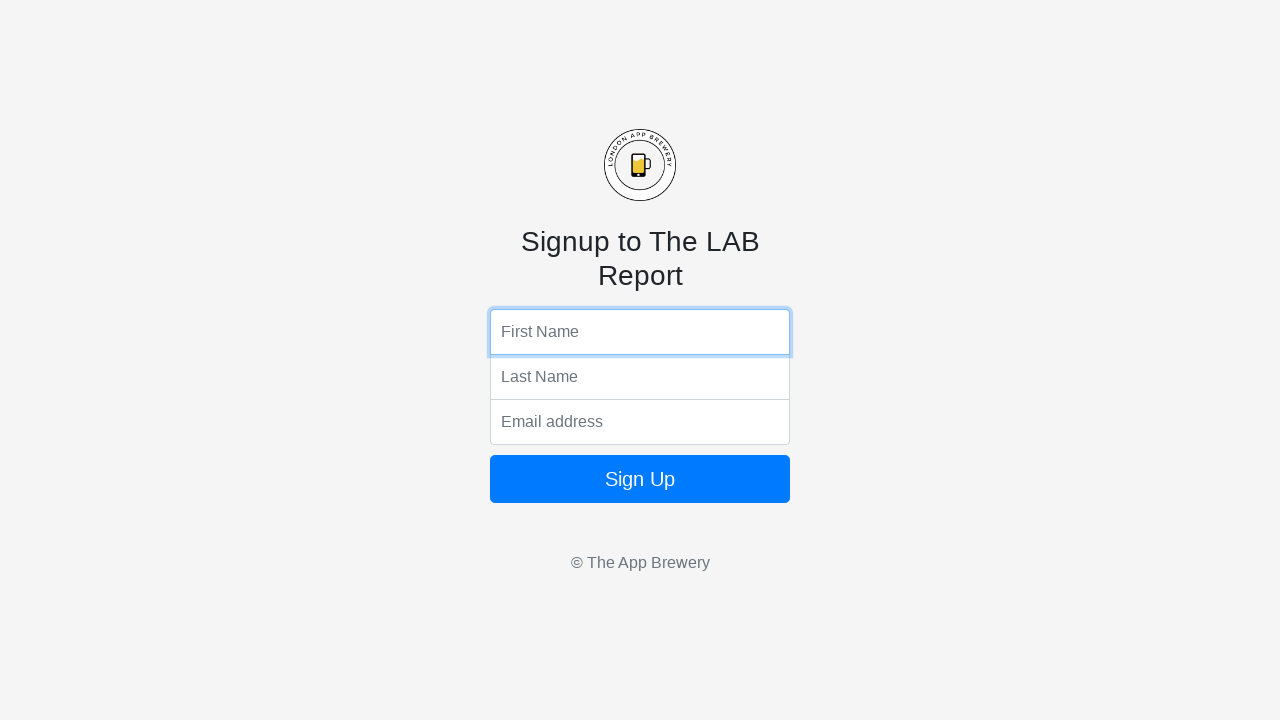

Filled first name field with 'Michael Johnson' on input[name='fName']
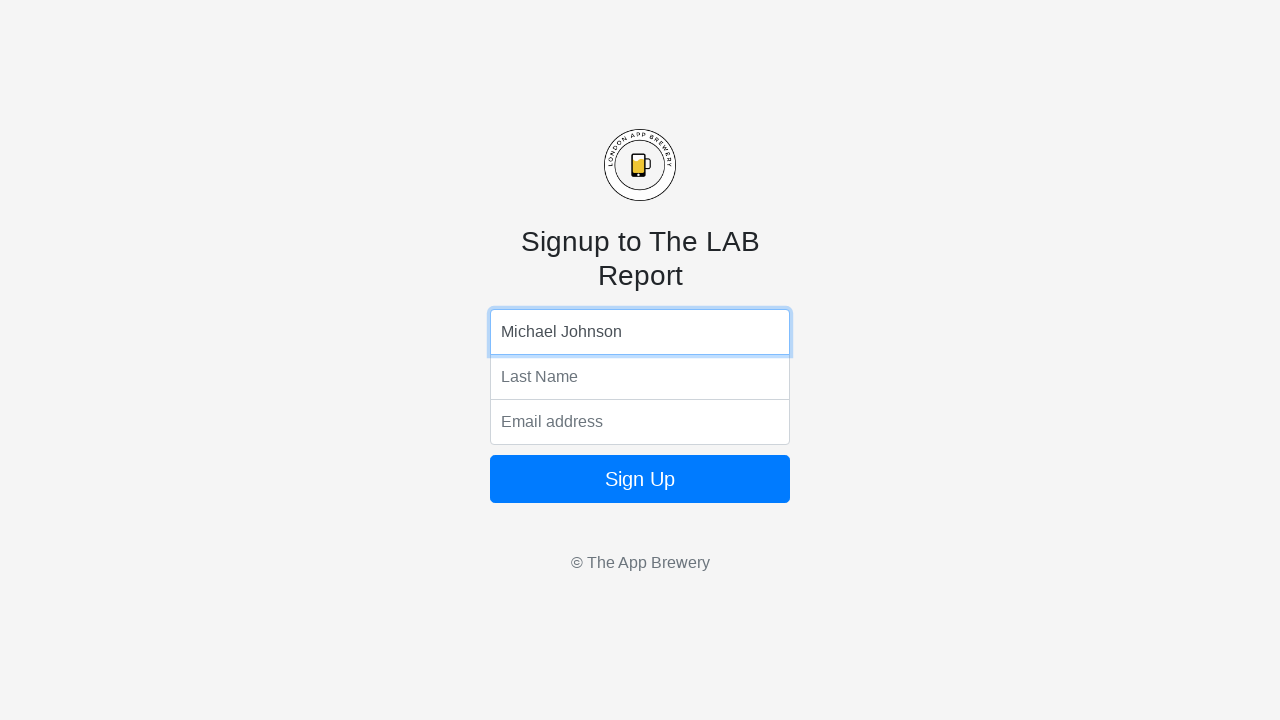

Filled last name field with 'Testing the form submission' on input[name='lName']
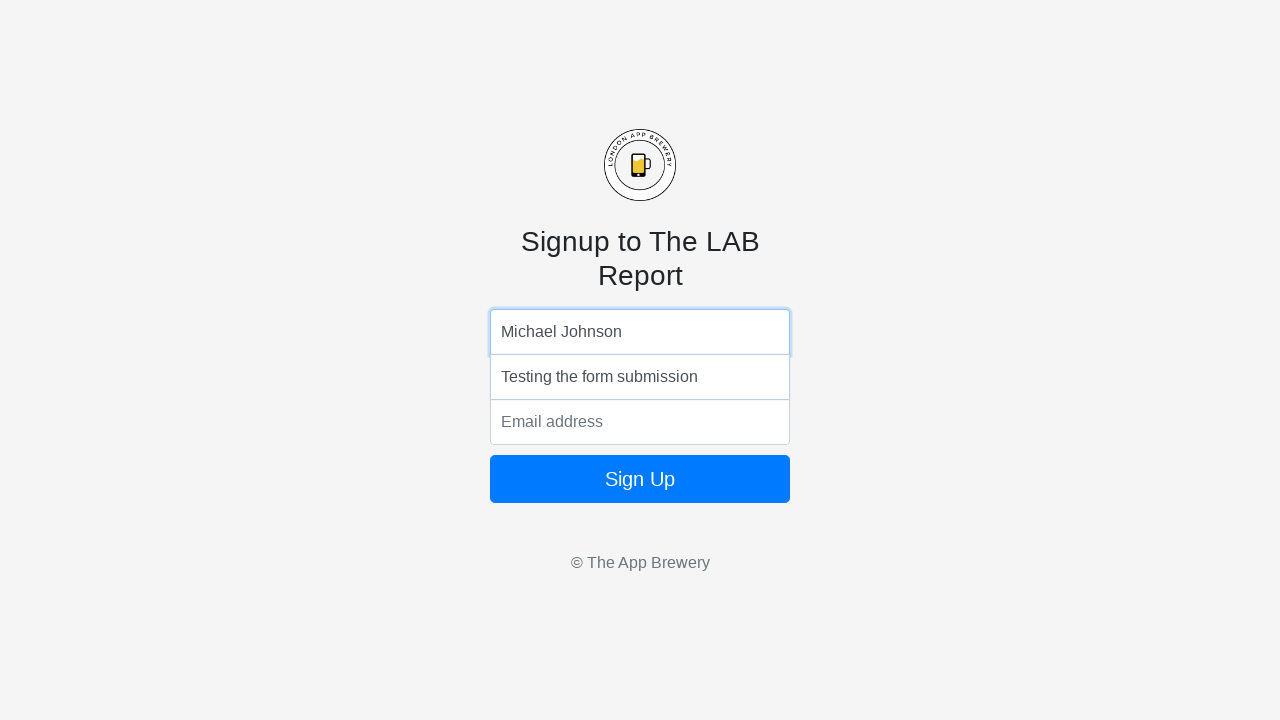

Filled email field with 'michael.johnson@testmail.com' on input[name='email']
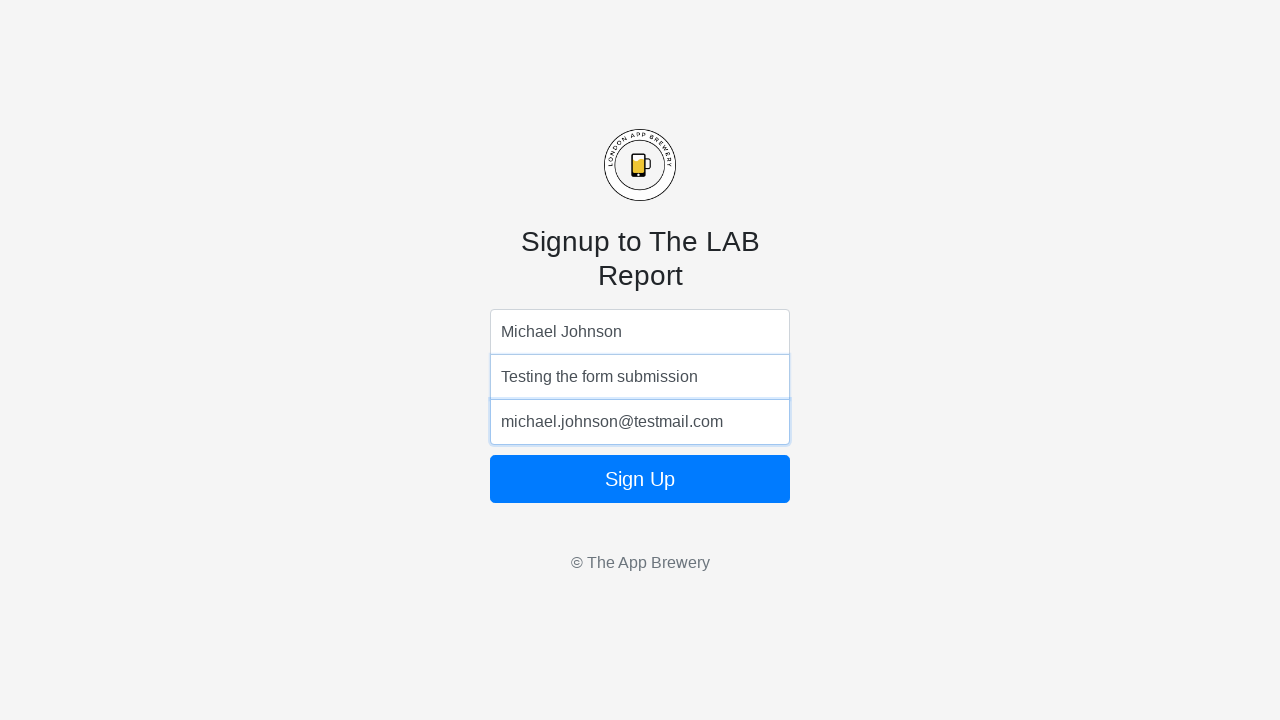

Clicked submit button to submit the form at (640, 479) on button[type='submit']
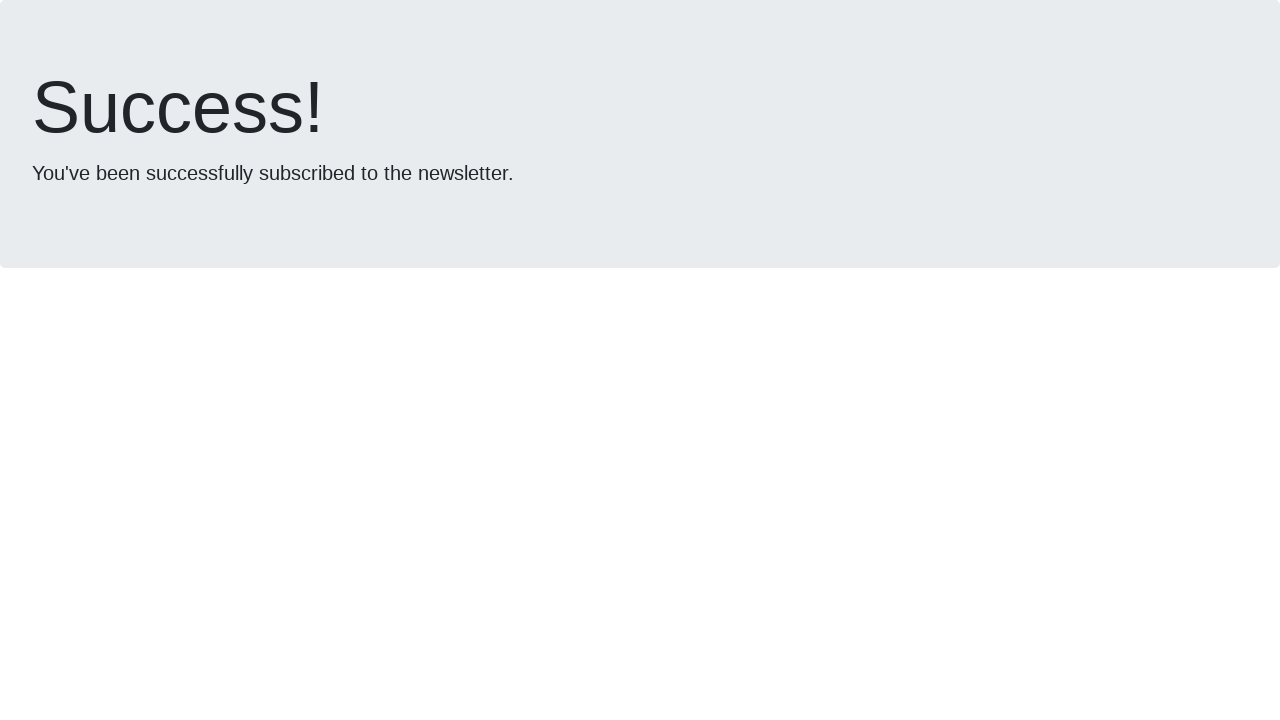

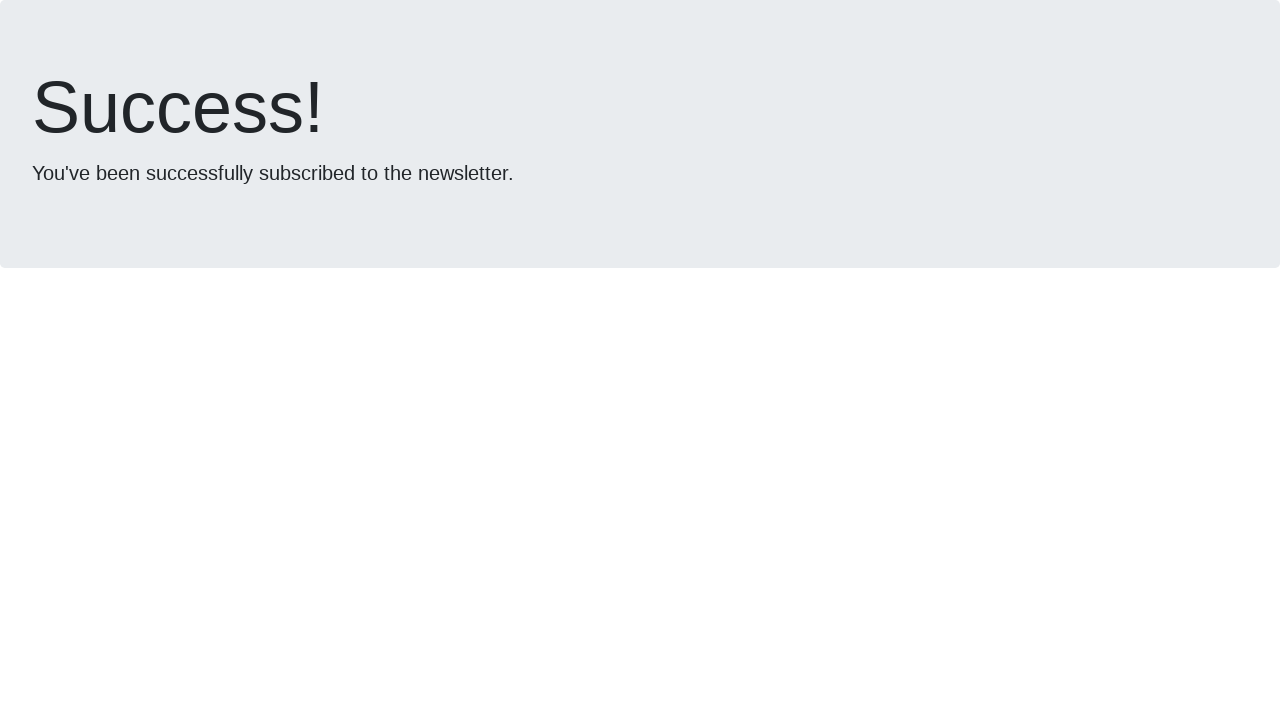